Tests dynamic properties functionality by waiting for a button to become enabled after a delay, then clicking it. Also reads text from a paragraph element on the page.

Starting URL: https://demoqa.com/dynamic-properties

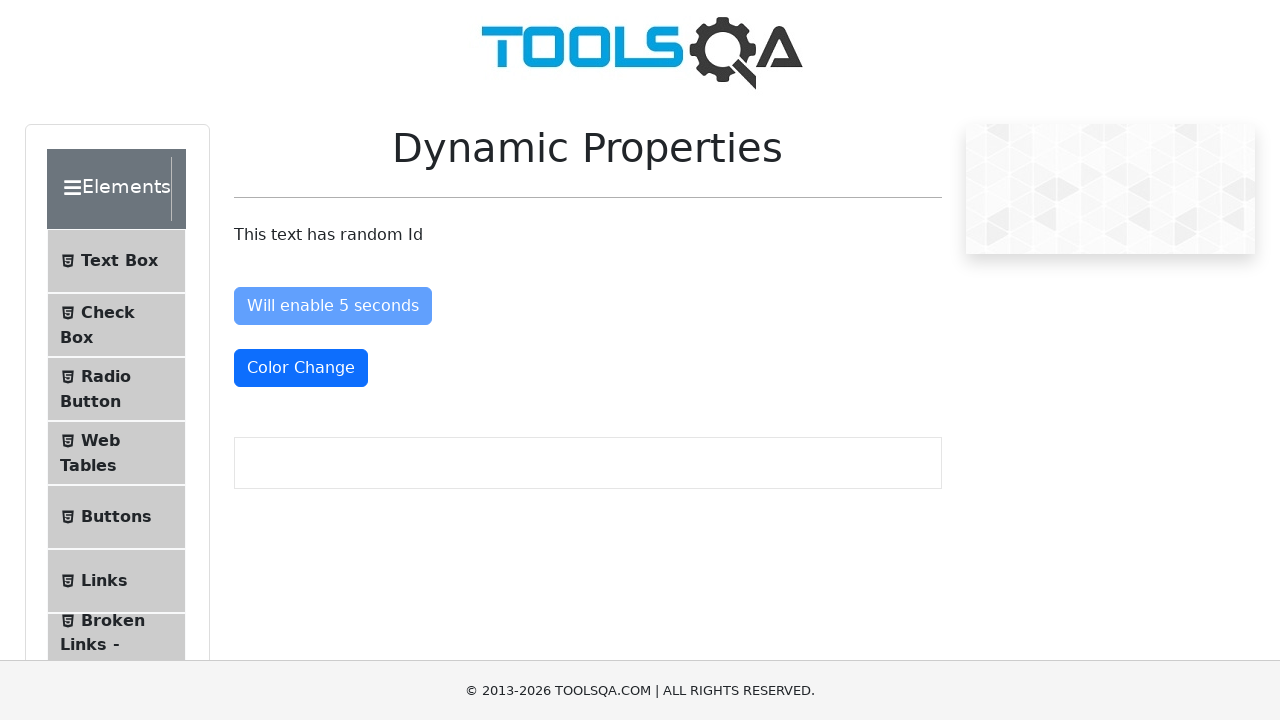

Read text content from paragraph element
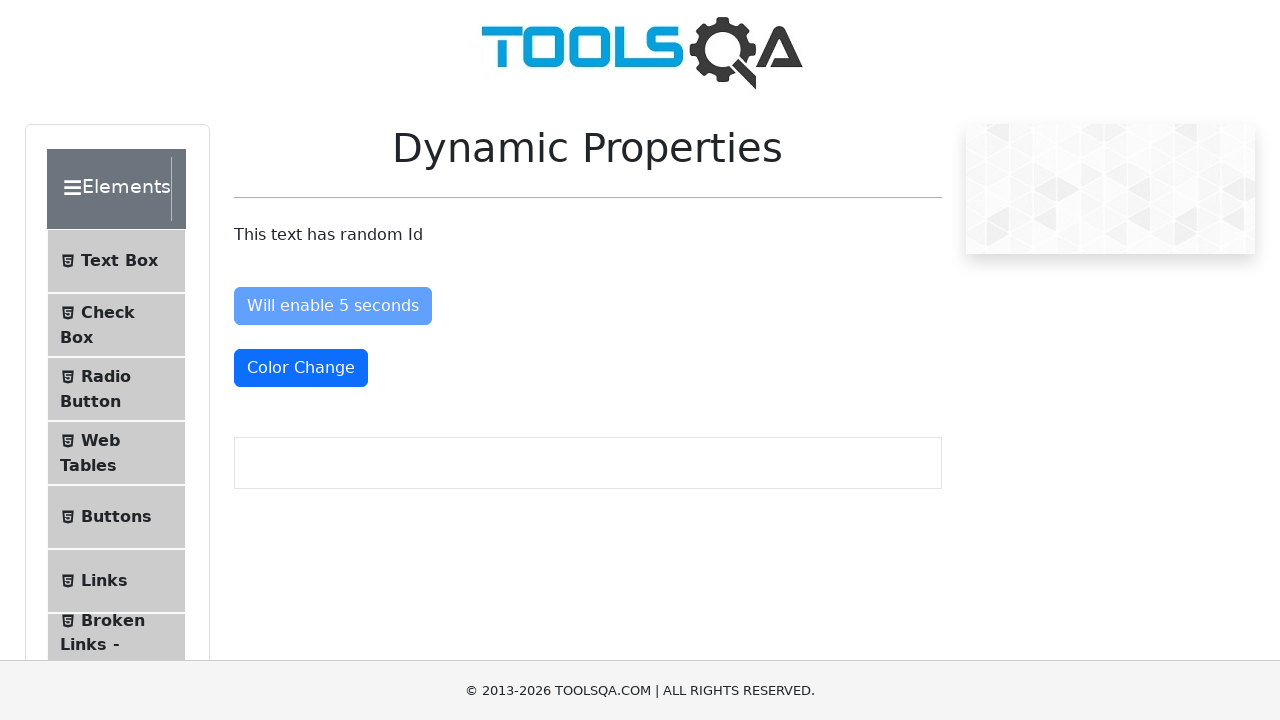

Waited for 'Enable After' button to become enabled (timeout: 10000ms)
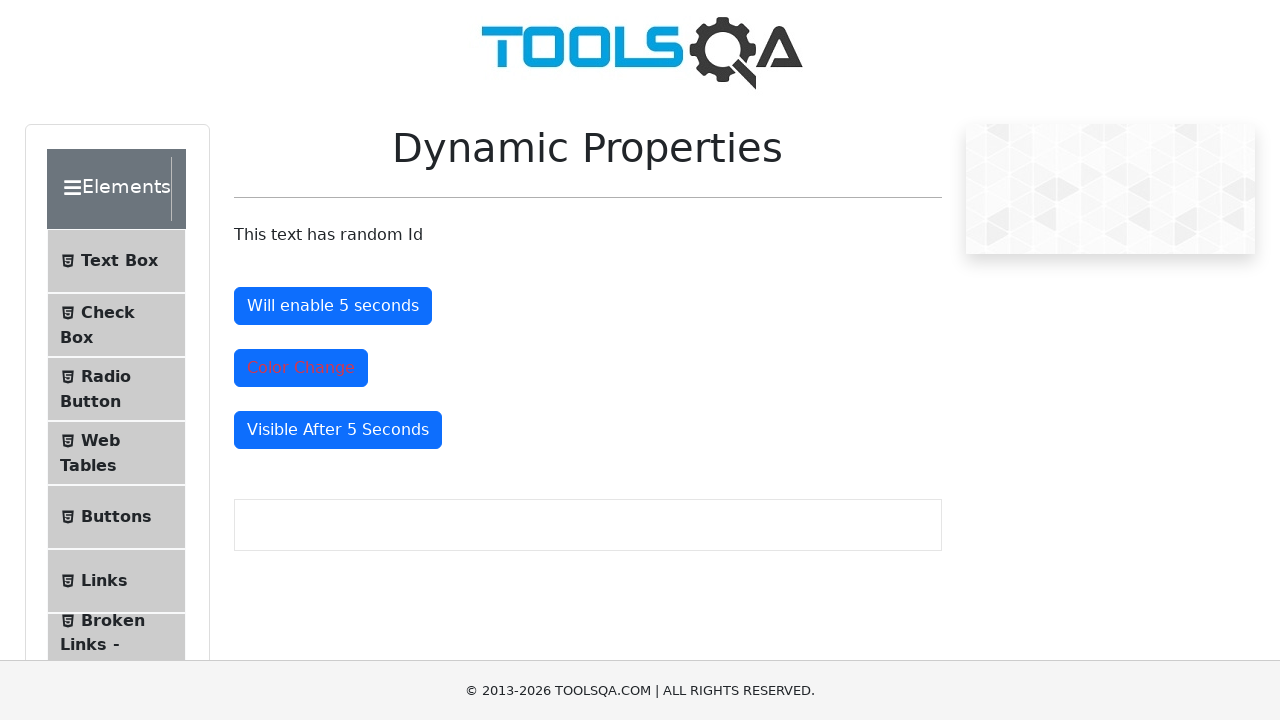

Clicked the 'Enable After' button at (333, 306) on #enableAfter
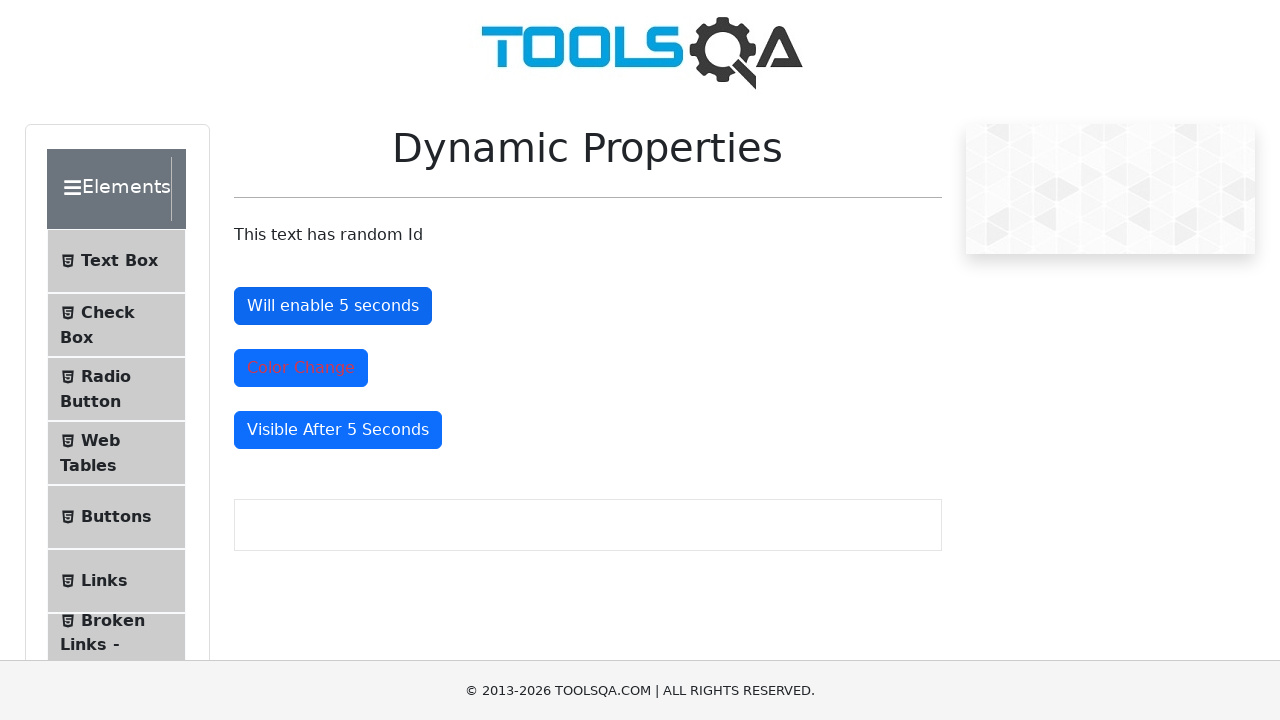

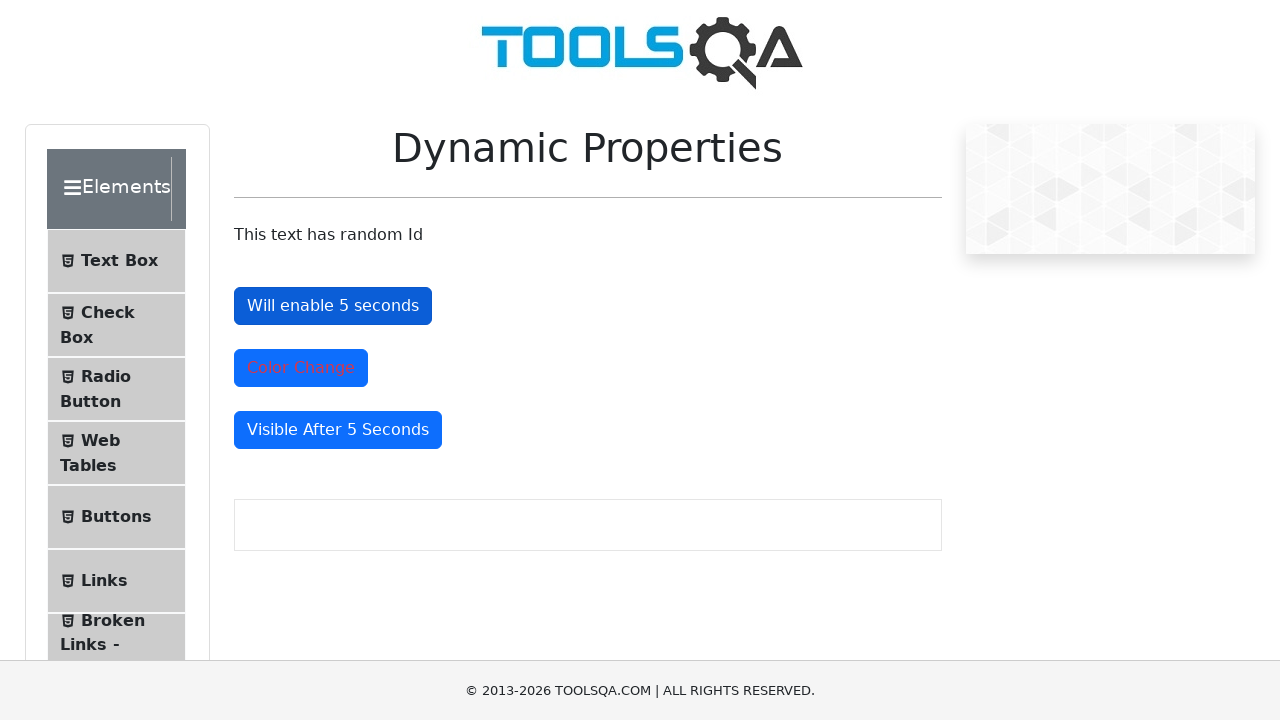